Tests checkbox interaction by clicking both checkboxes on the page and verifying their checked/unchecked states. Checkbox 1 starts unchecked and becomes checked, checkbox 2 starts checked and becomes unchecked.

Starting URL: https://the-internet.herokuapp.com/checkboxes

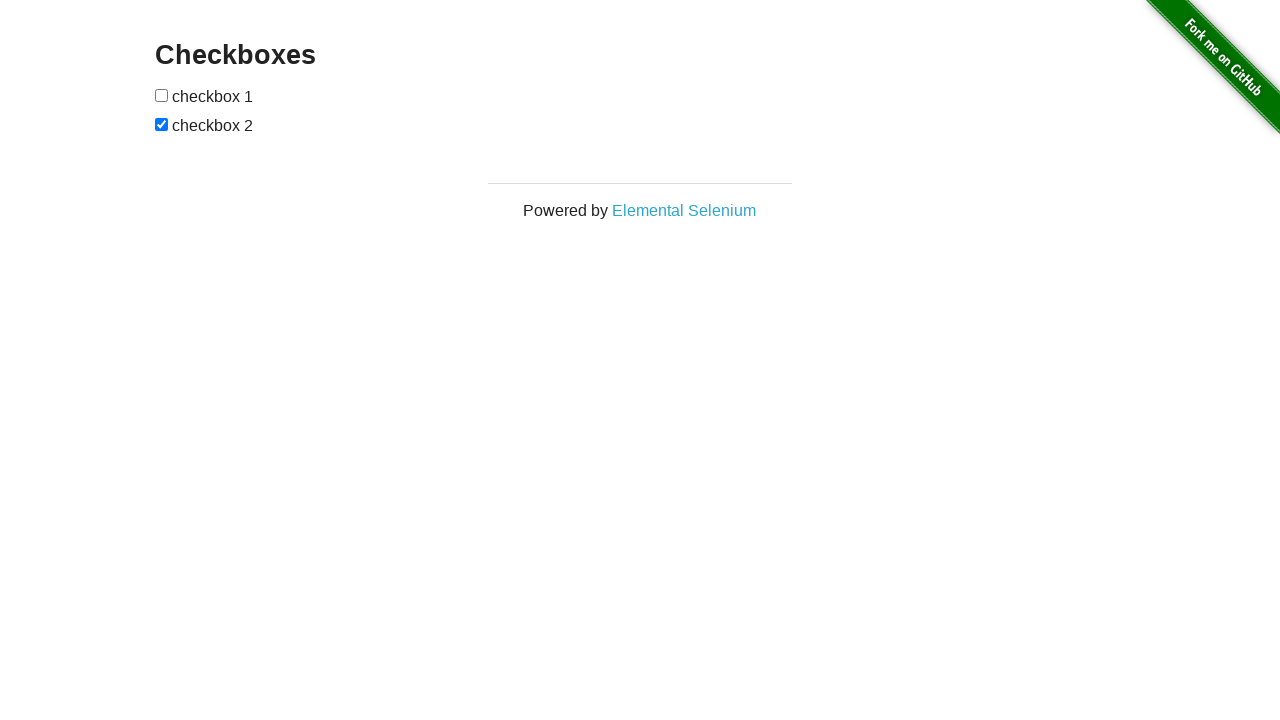

Clicked checkbox 1 to change it from unchecked to checked at (162, 95) on input[type='checkbox']:nth-of-type(1)
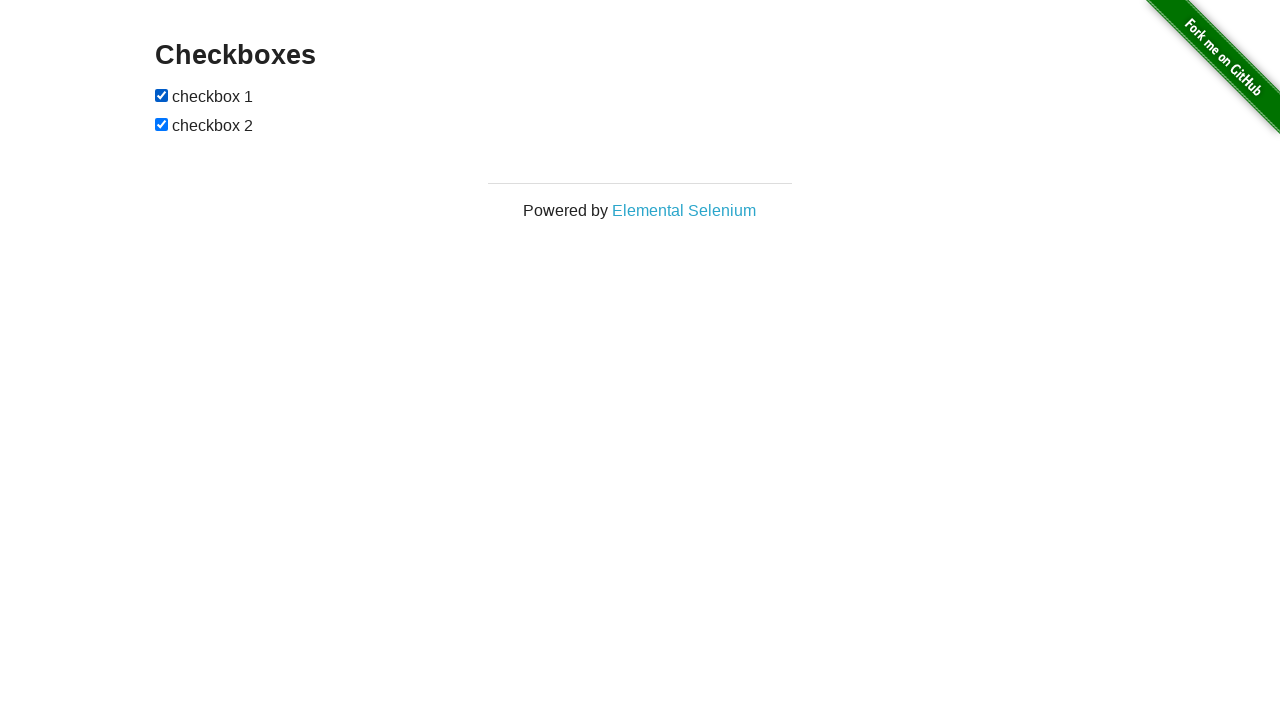

Clicked checkbox 2 to change it from checked to unchecked at (162, 124) on input[type='checkbox']:nth-of-type(2)
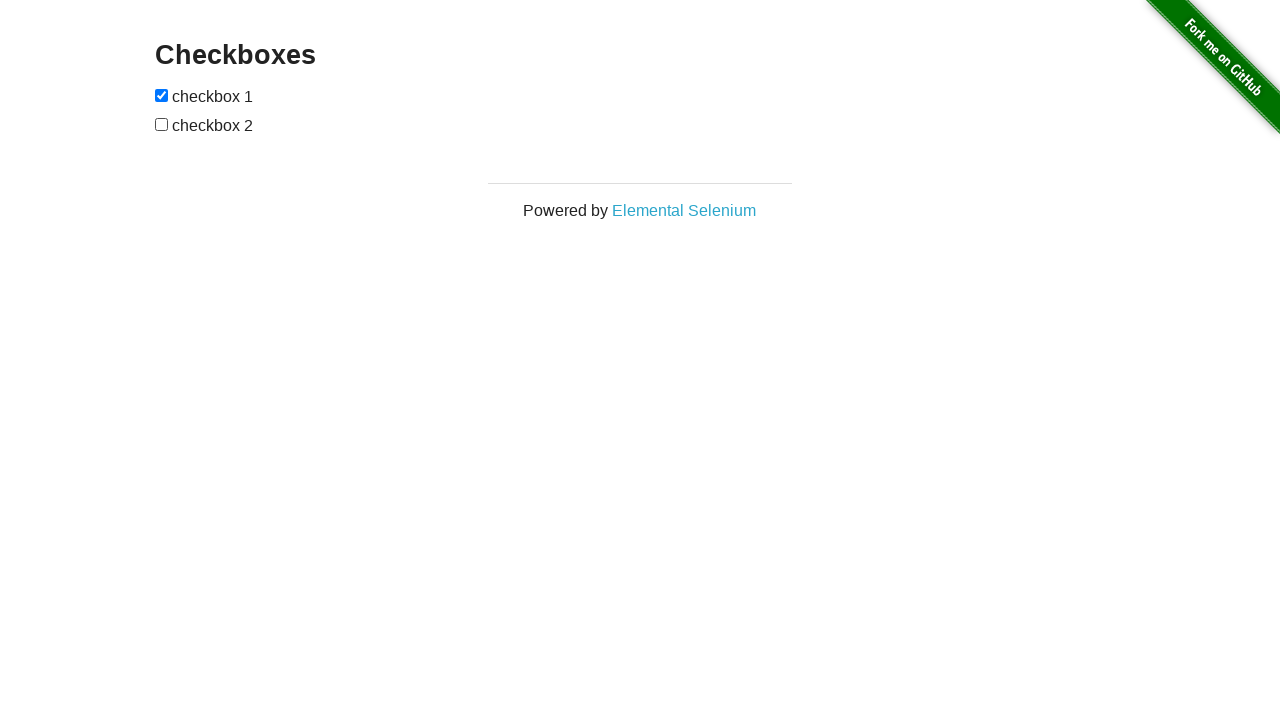

Located checkbox 1 element
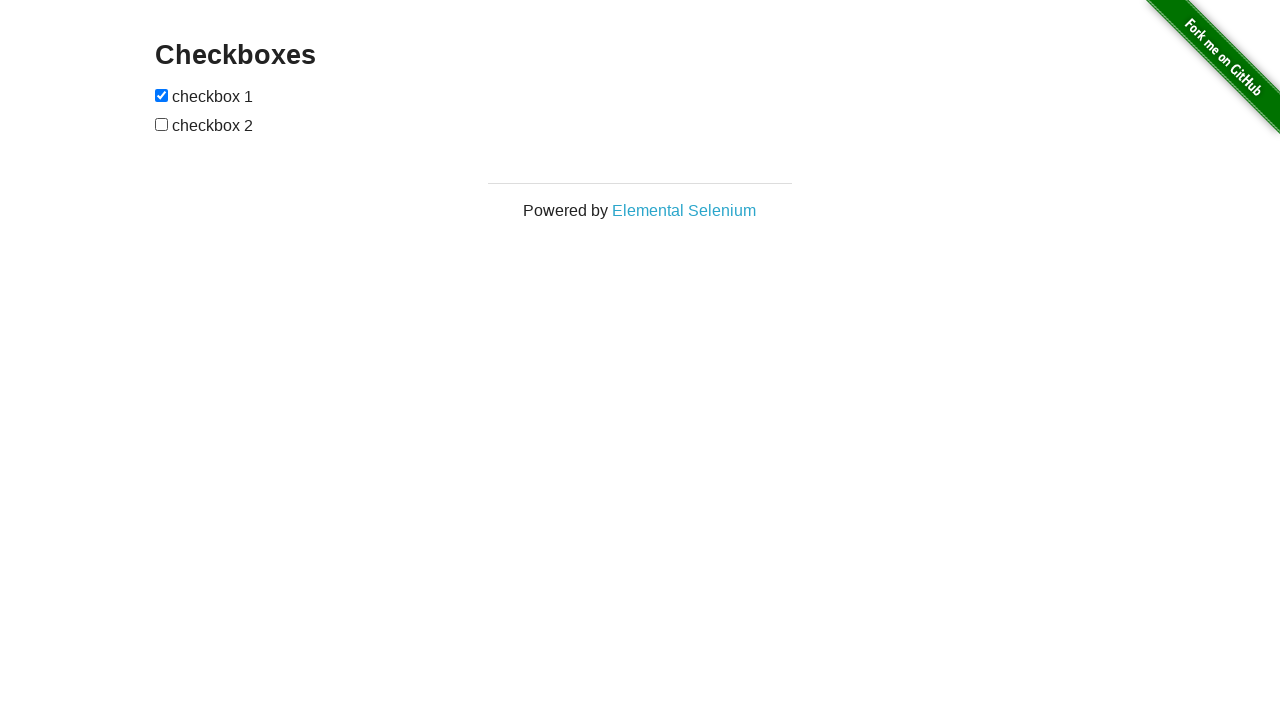

Verified checkbox 1 is checked
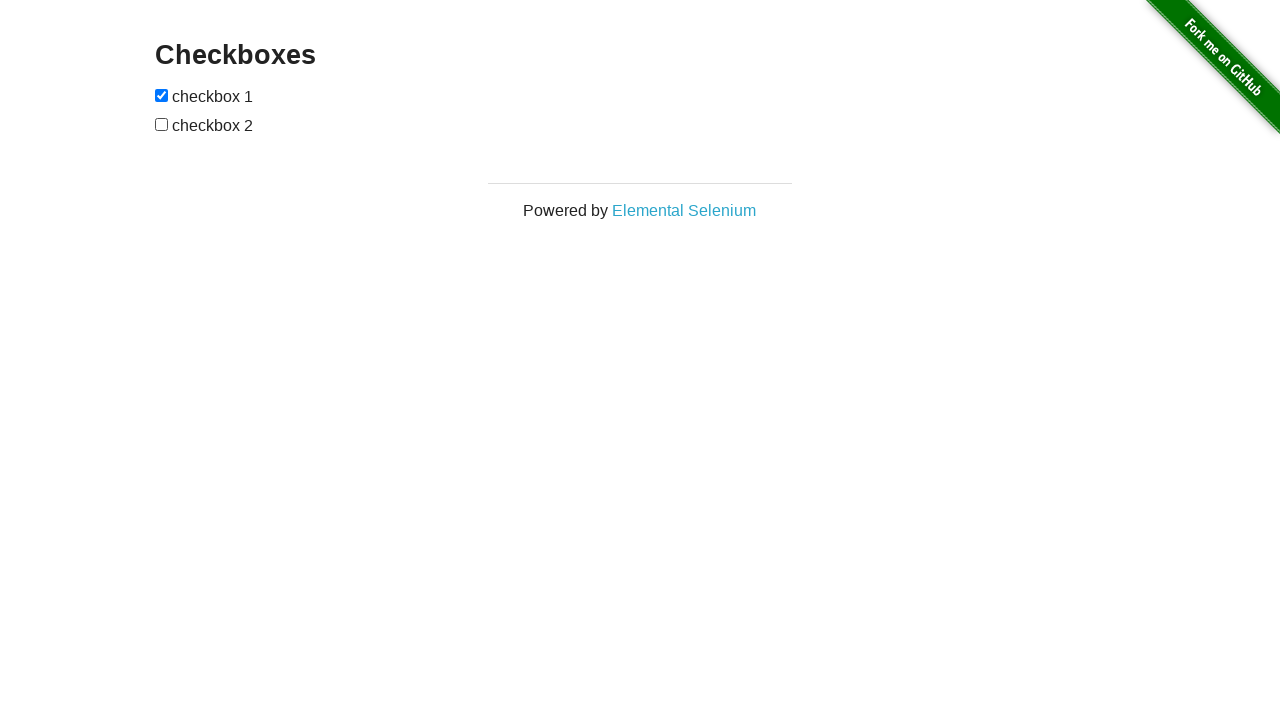

Located checkbox 2 element
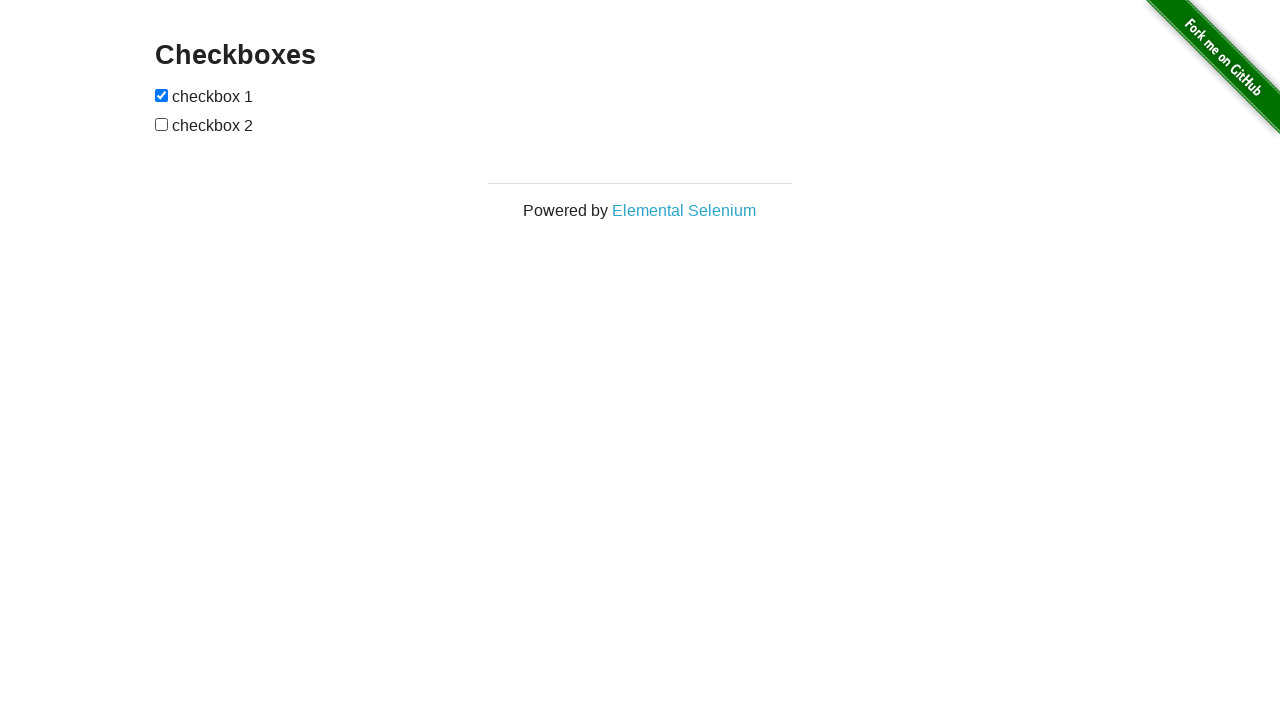

Verified checkbox 2 is unchecked
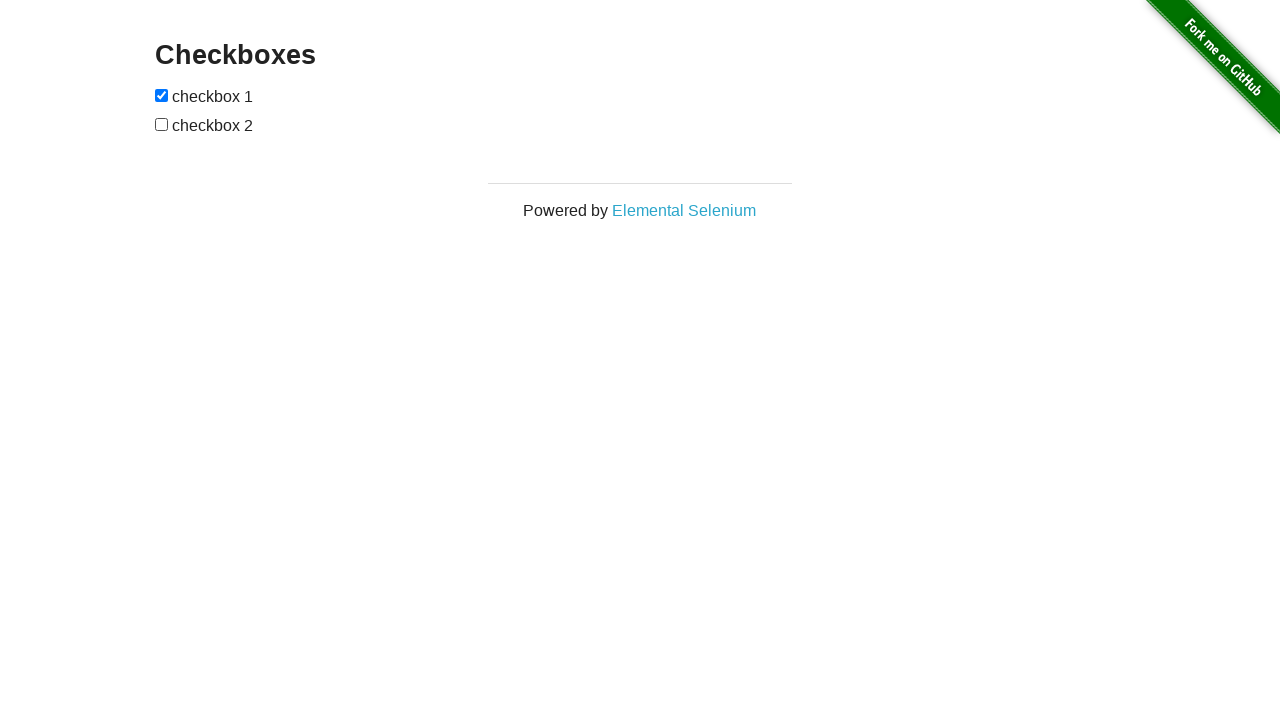

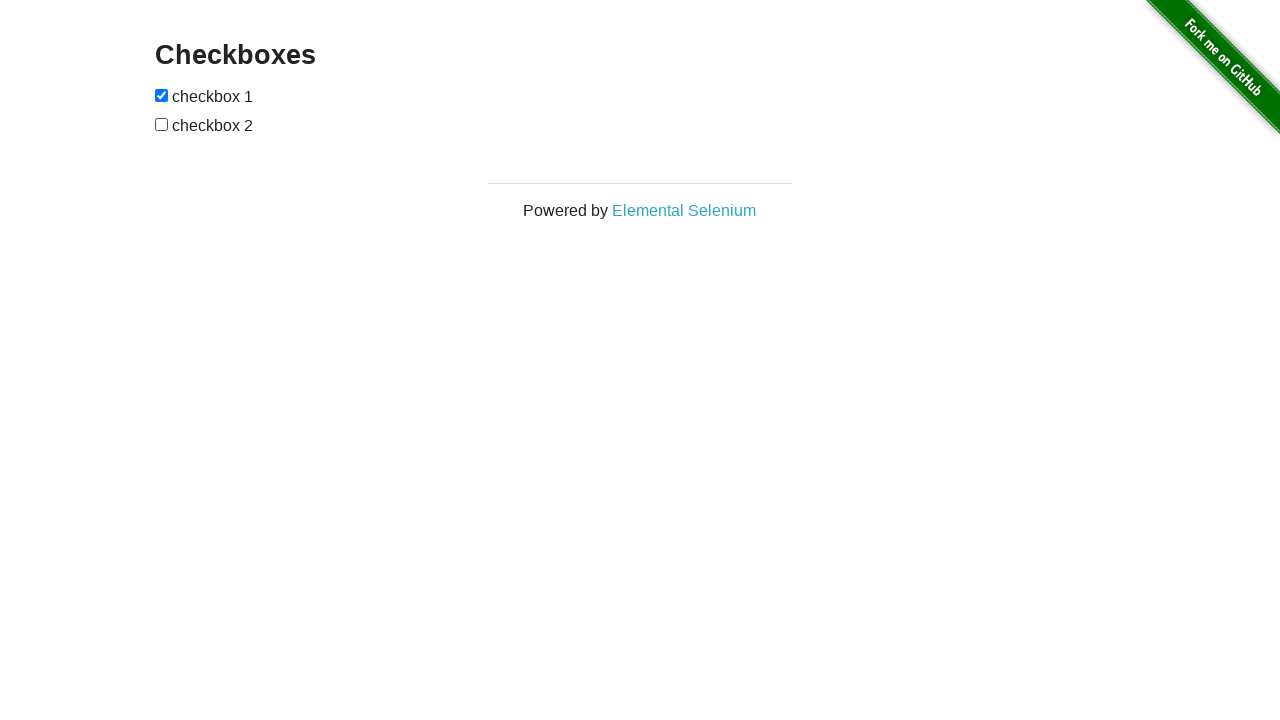